Tests iframe interaction by switching to an iframe and verifying text content inside it

Starting URL: https://the-internet.herokuapp.com/iframe

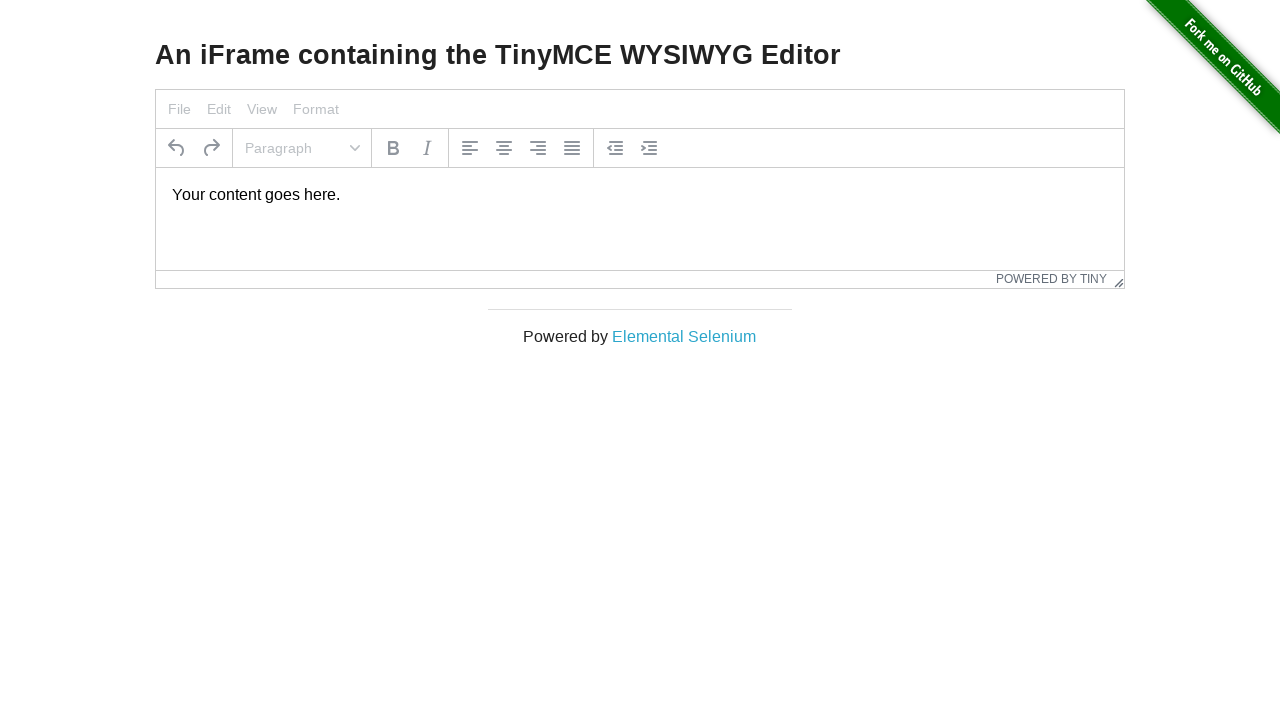

Navigated to iframe test page
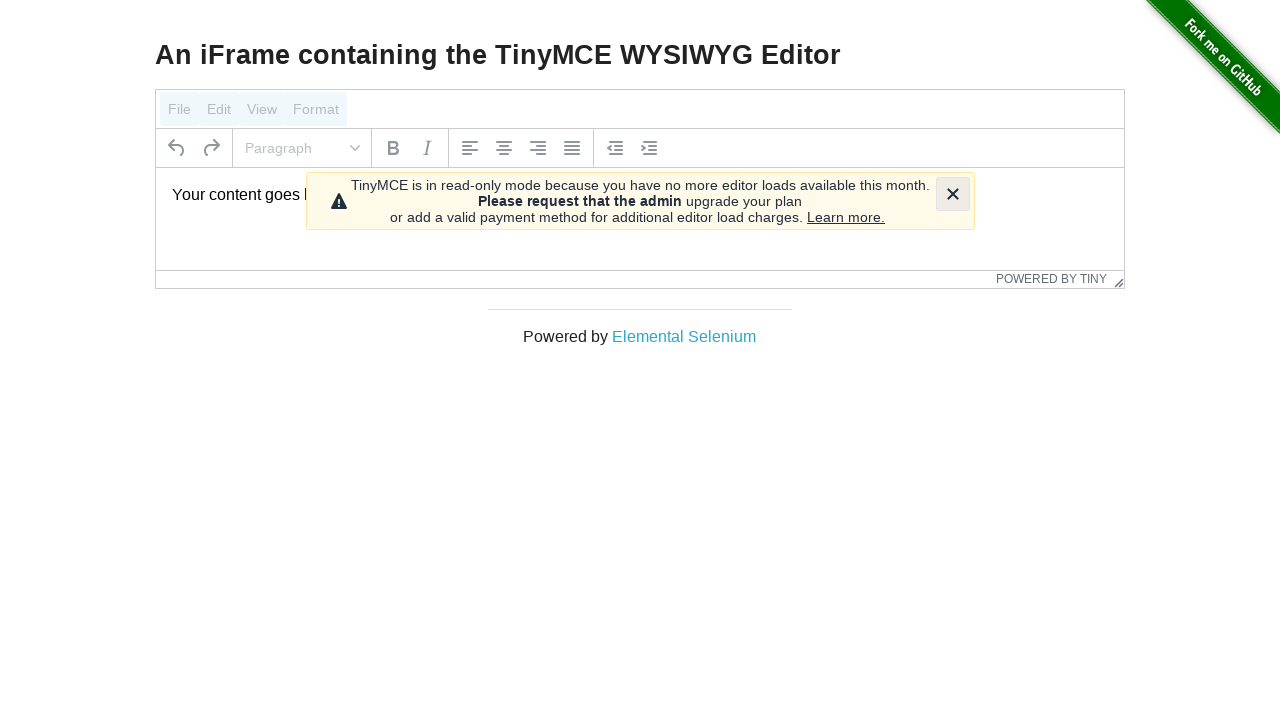

Located iframe with ID 'mce_0_ifr'
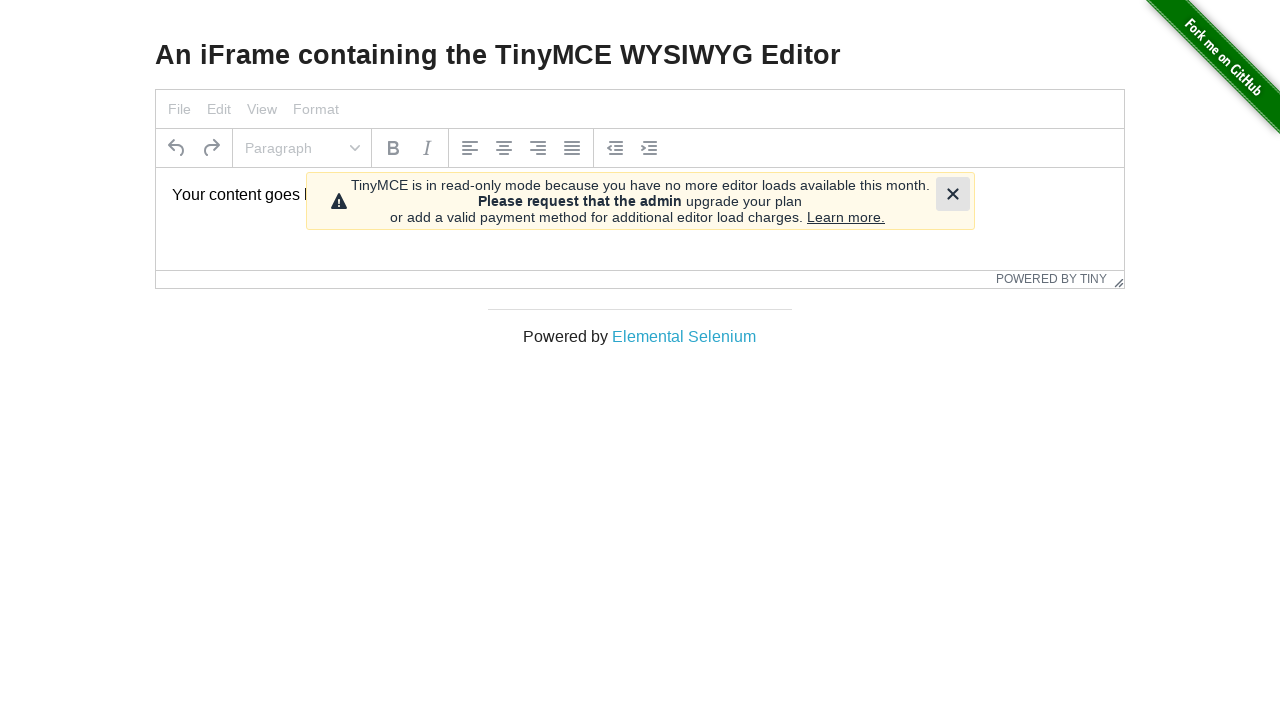

Located paragraph element inside iframe
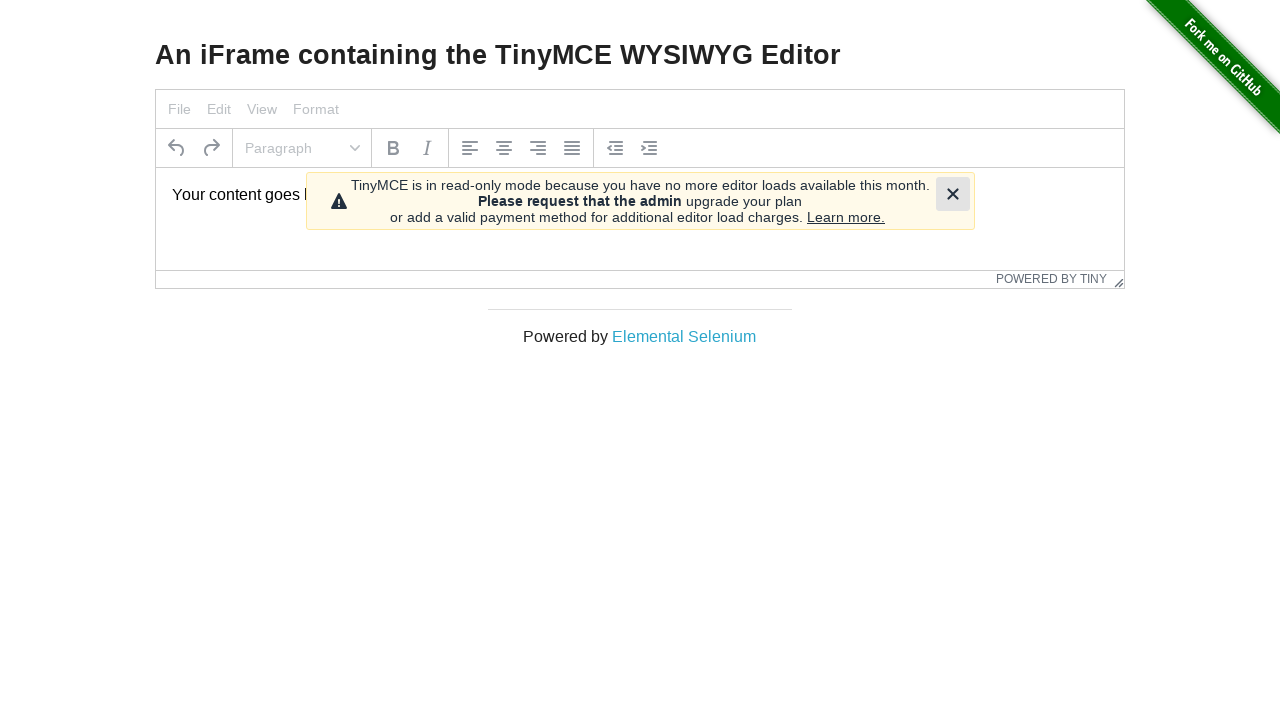

Retrieved text content from paragraph element
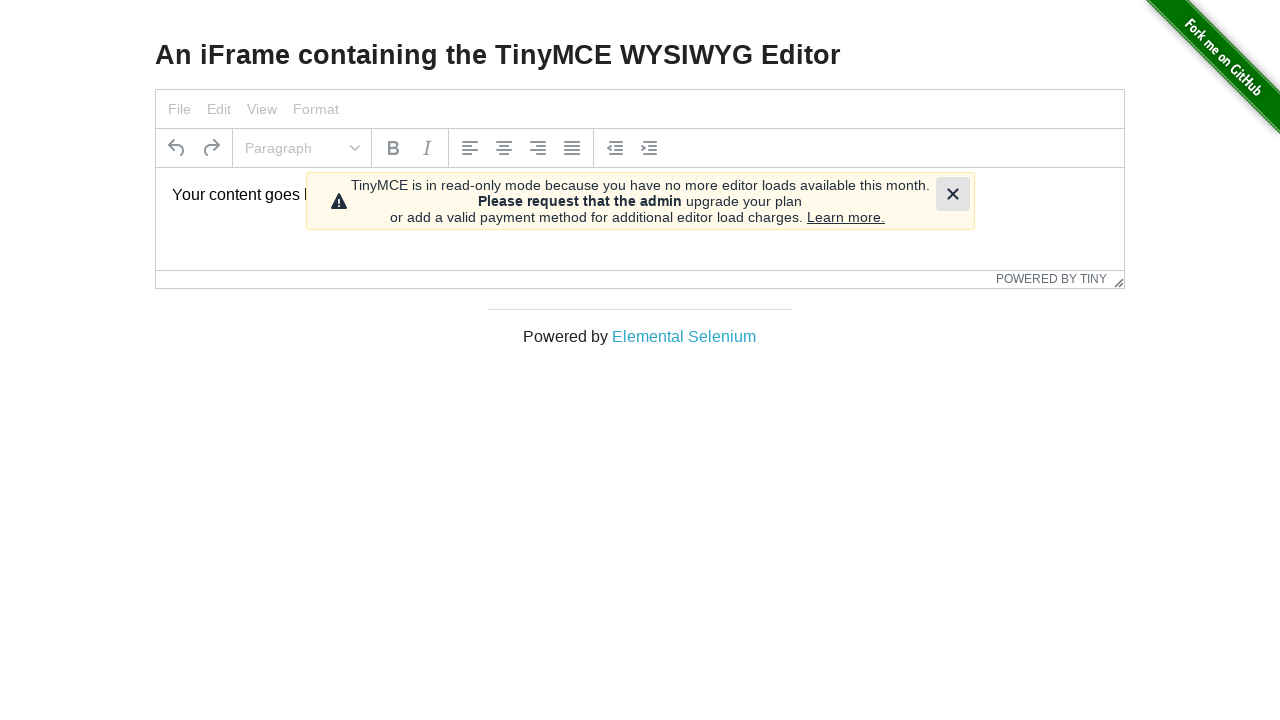

Verified that paragraph text content matches expected value 'Your content goes here.'
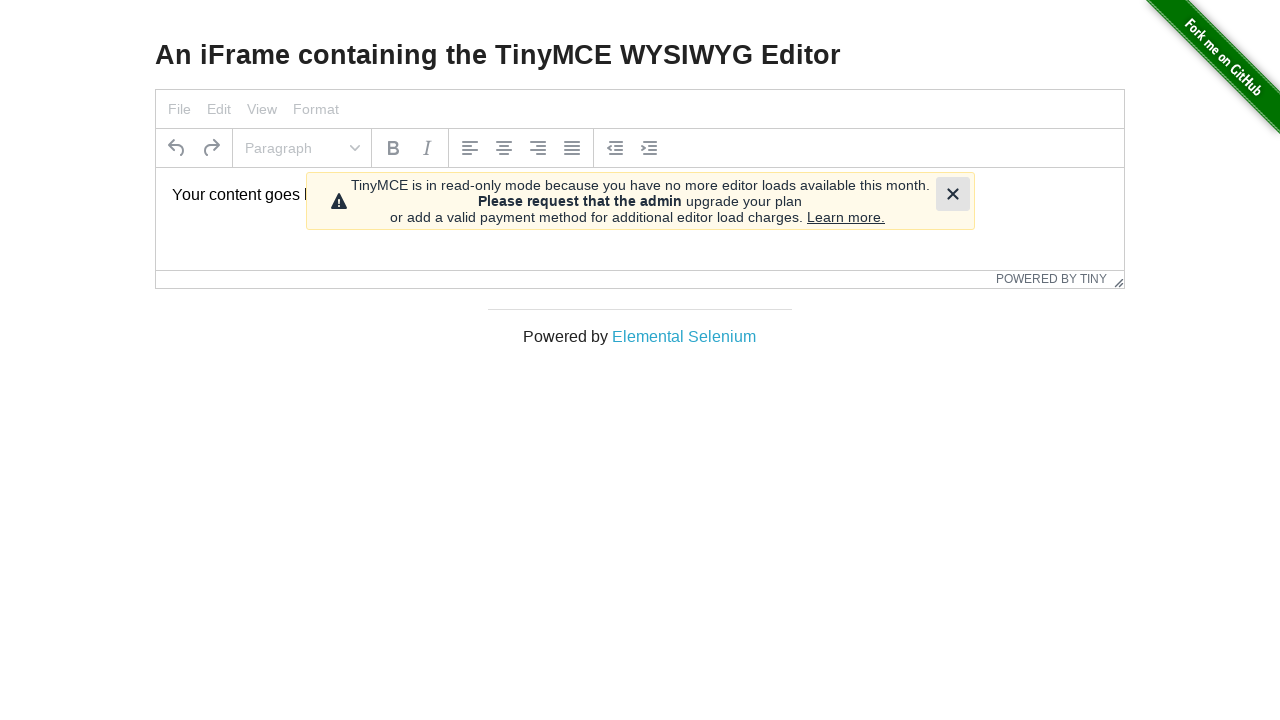

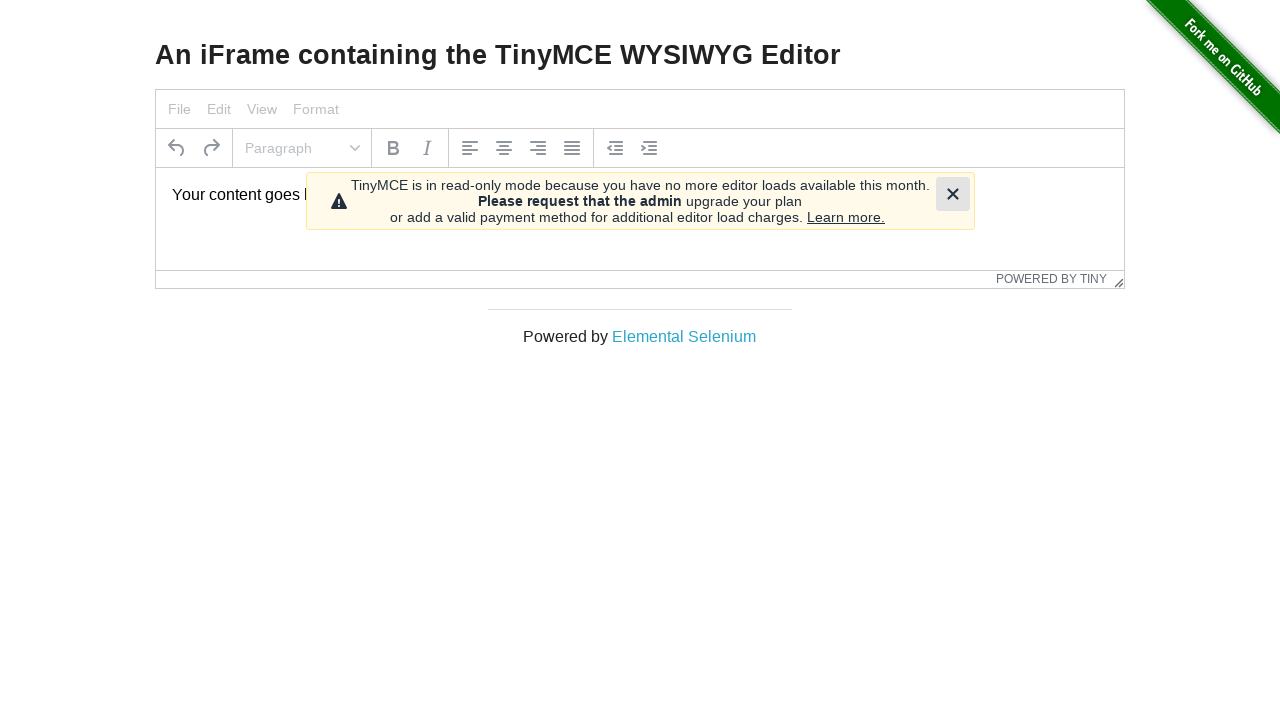